Tests the search functionality by entering a search term and verifying the search results page displays

Starting URL: https://intershop5.skillbox.ru

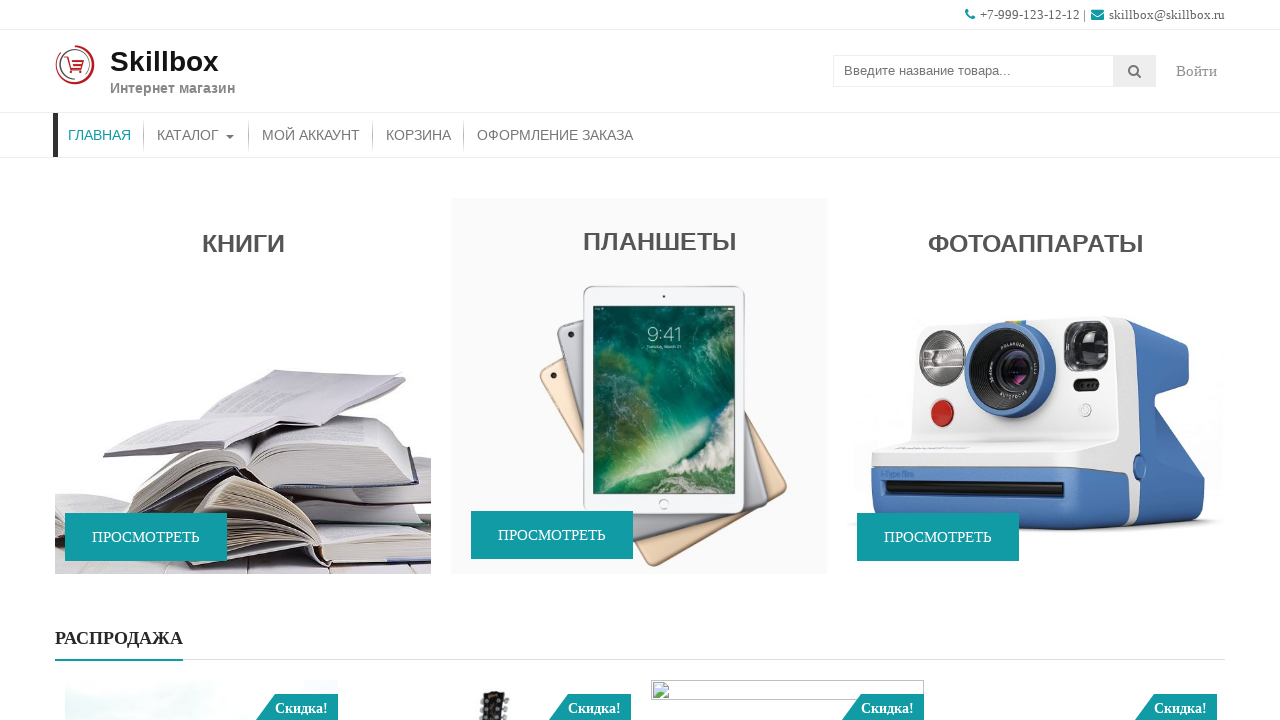

Filled search field with 'watch' on (//input[@name='s'])[1]
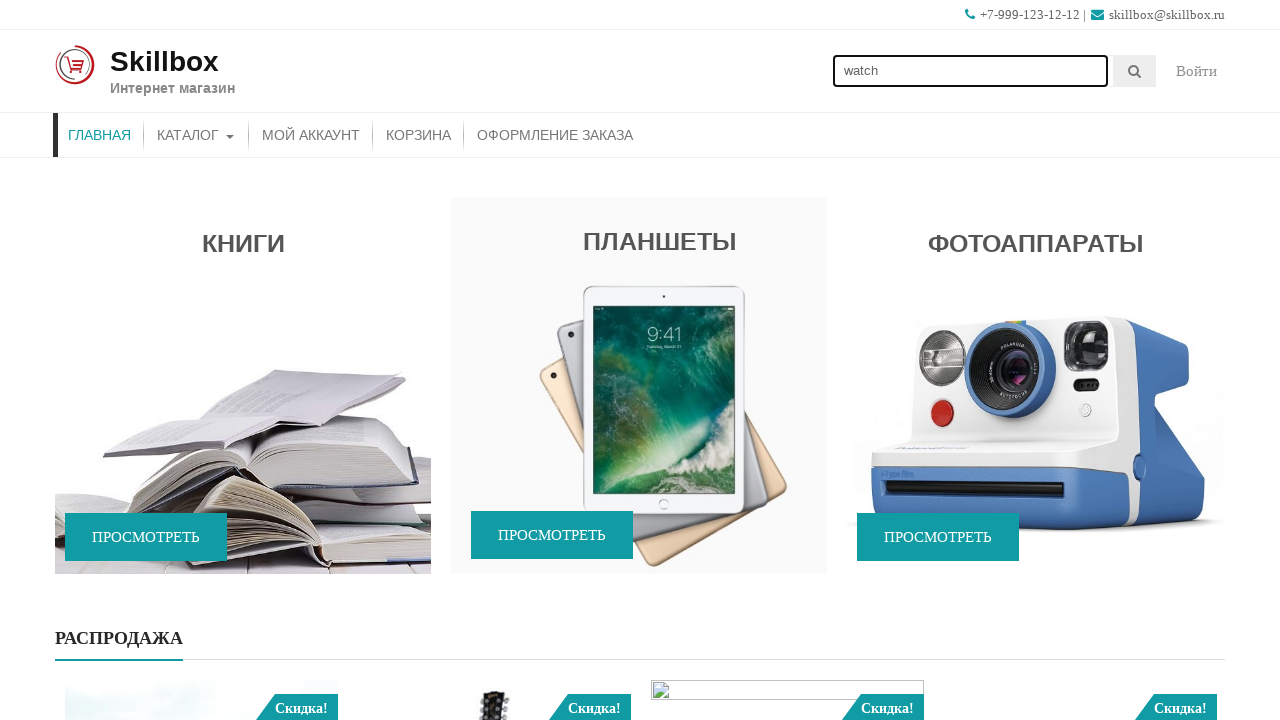

Clicked search submit button at (1135, 71) on .searchsubmit
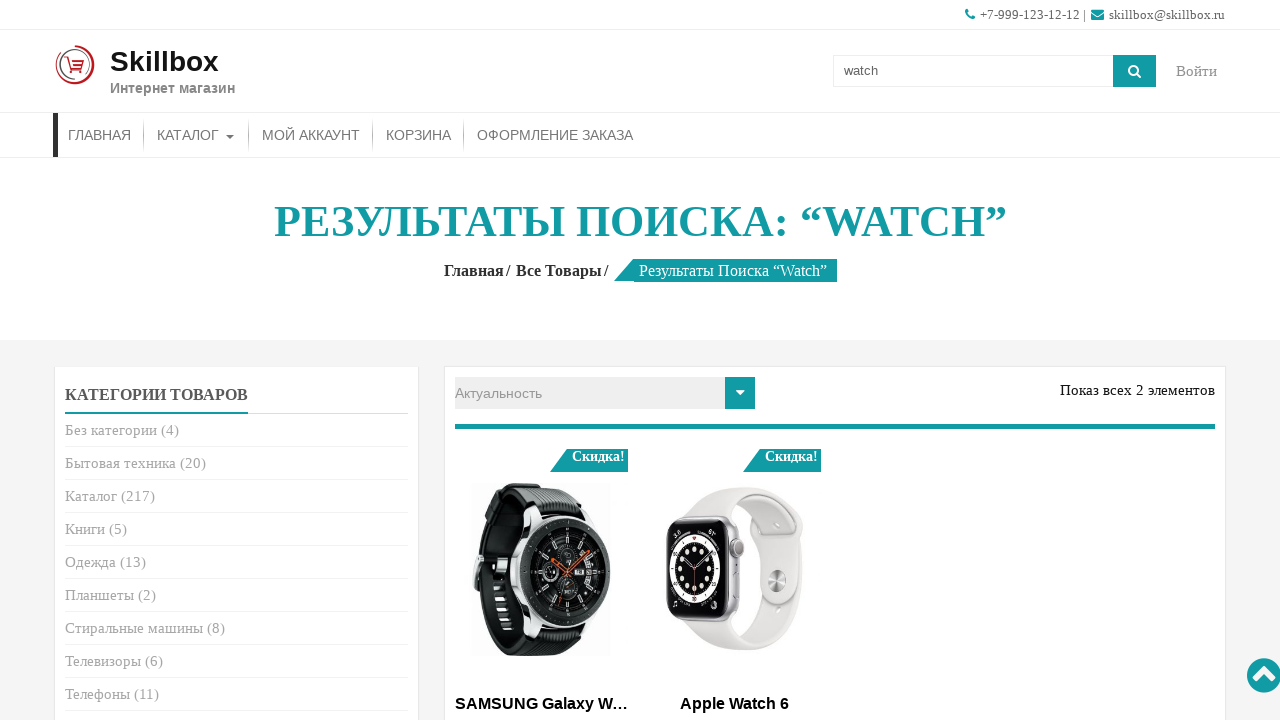

Search results page loaded successfully
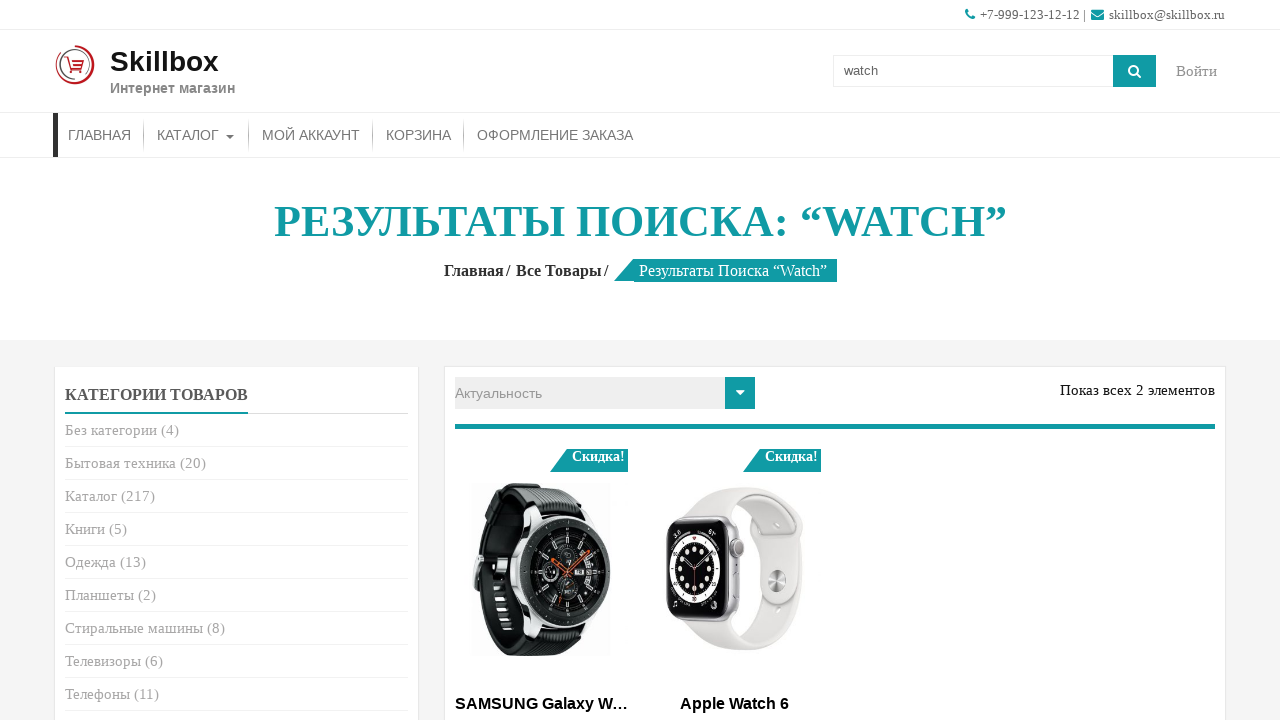

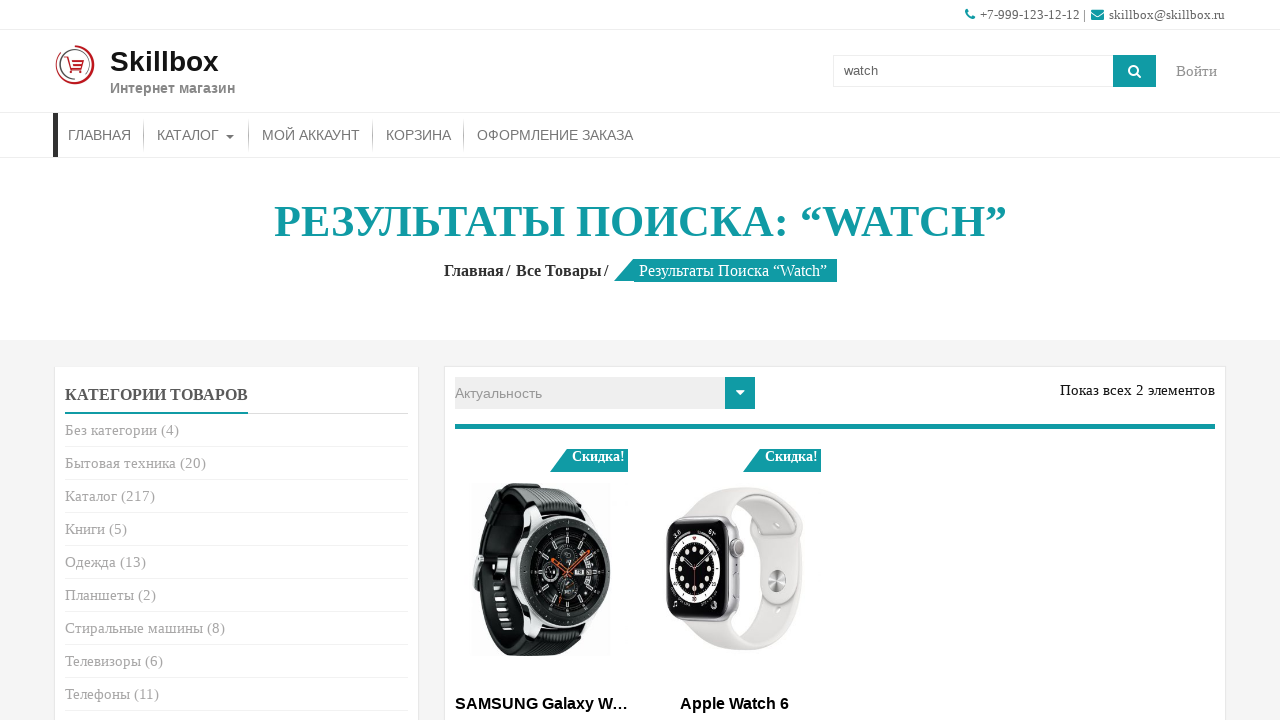